Tests a web form by filling a text input field and submitting the form

Starting URL: https://www.selenium.dev/selenium/web/web-form.html

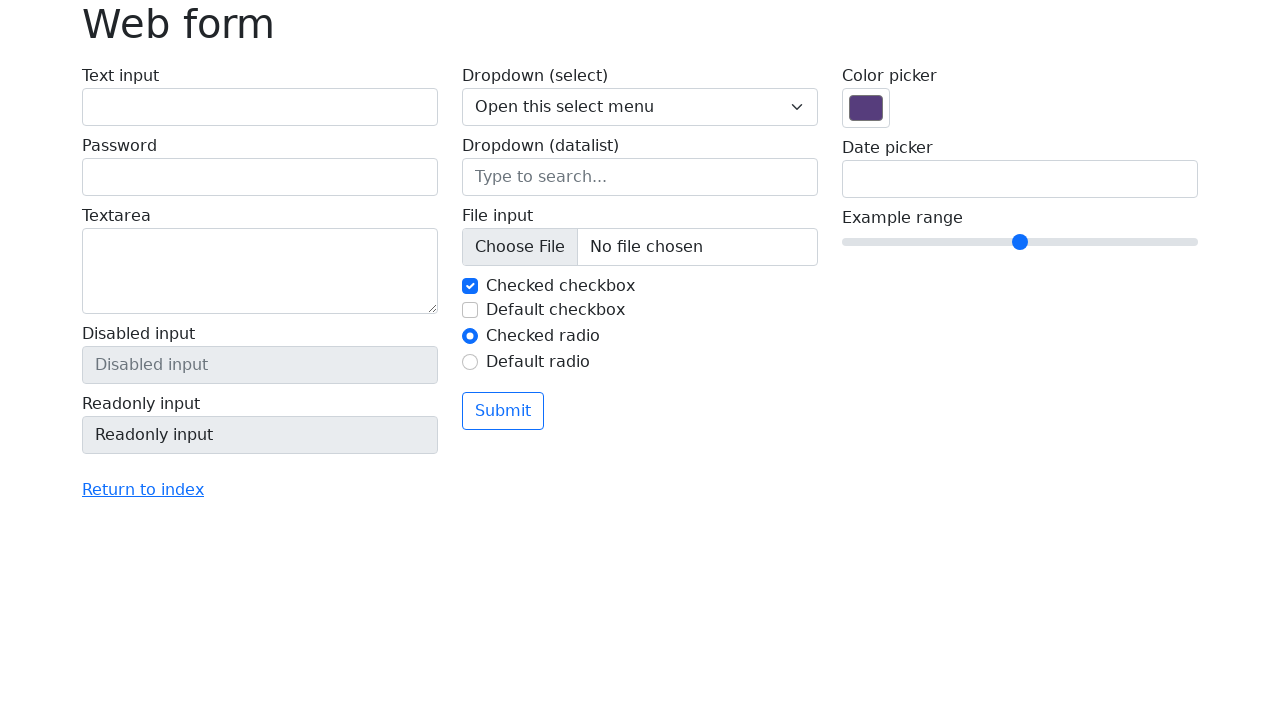

Filled text input field with 'Selenium' on input[name='my-text']
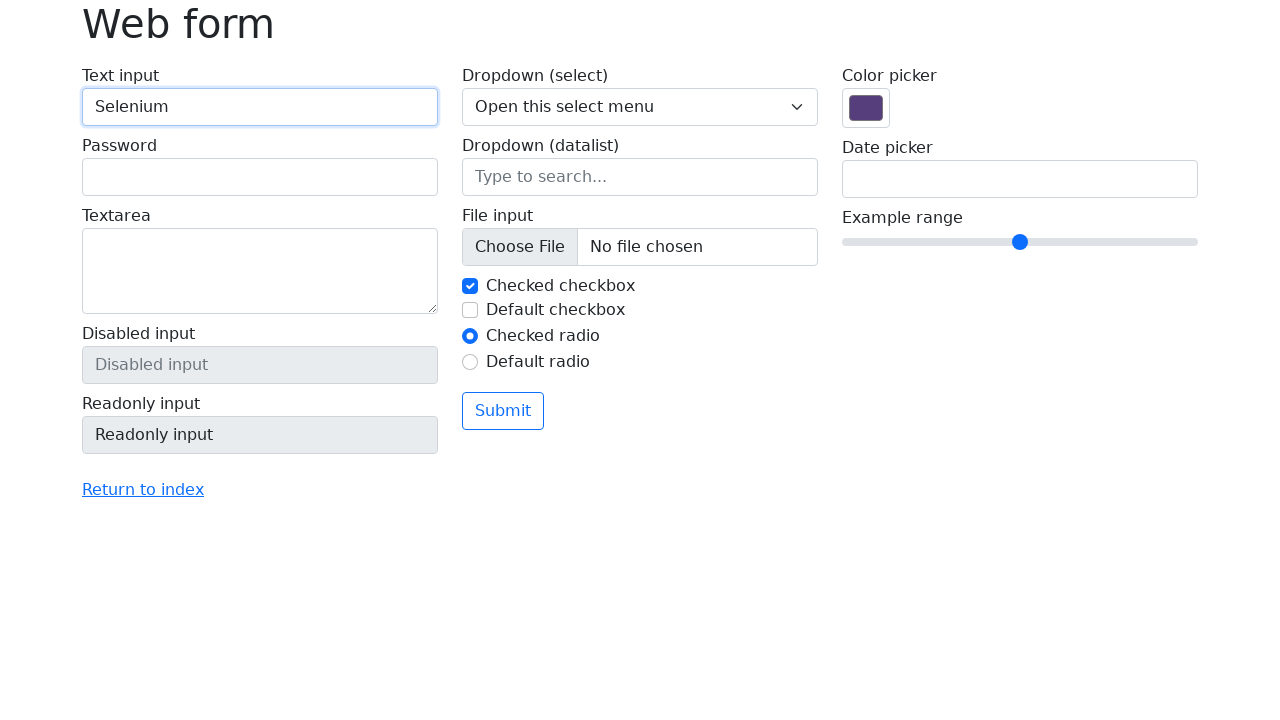

Clicked submit button to submit the form at (503, 411) on button
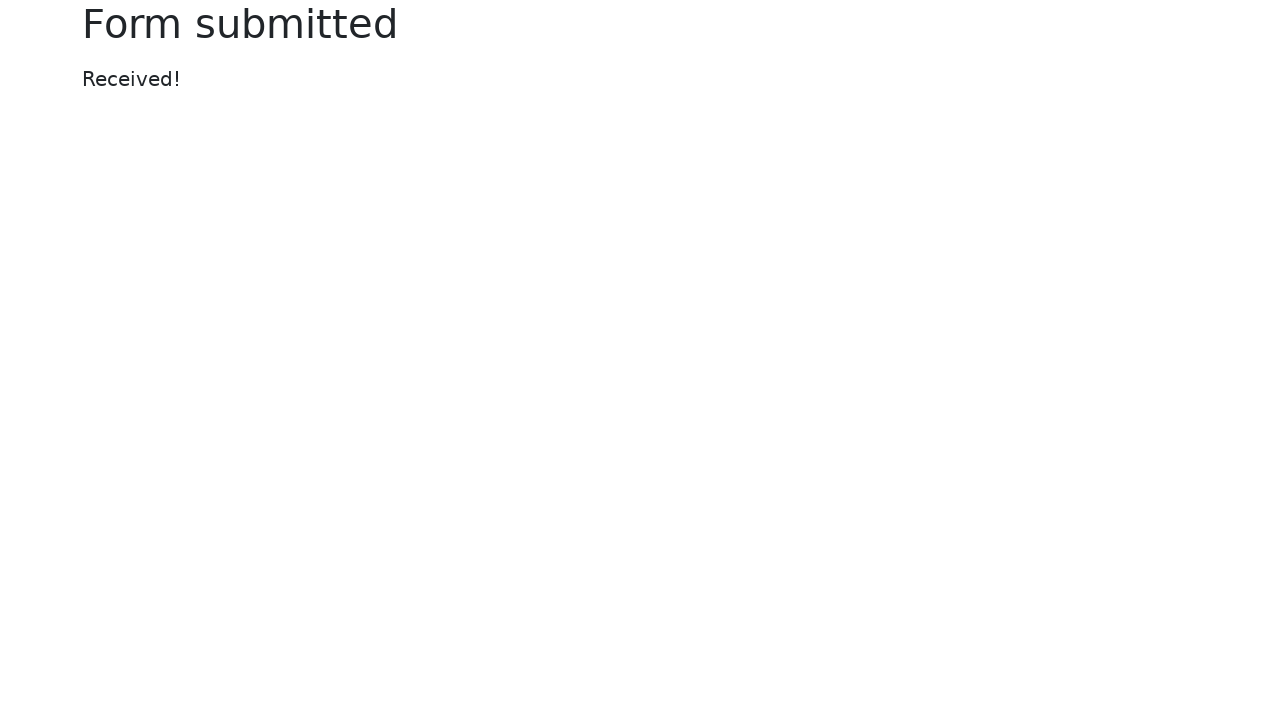

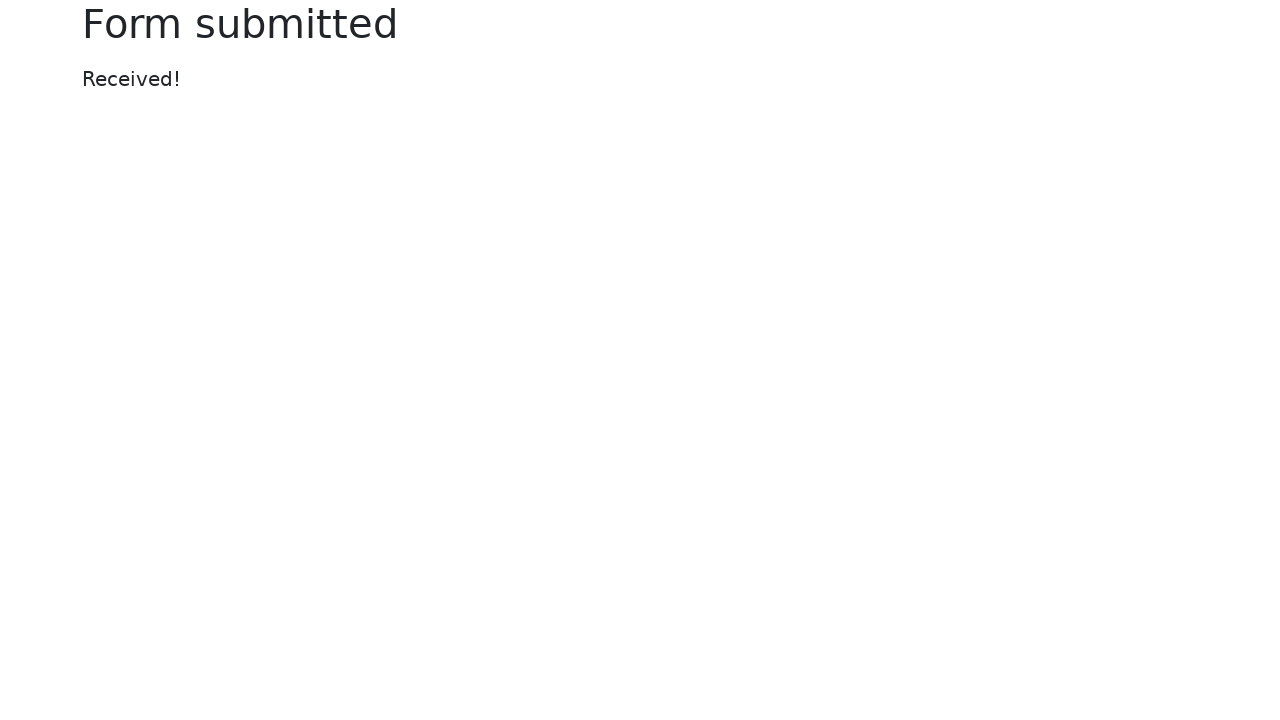